Tests scrollbar functionality by scrolling down and up the page using JavaScript, including scrolling to the bottom and back to the top of the document.

Starting URL: https://mail.rediff.com/cgi-bin/login.cgi

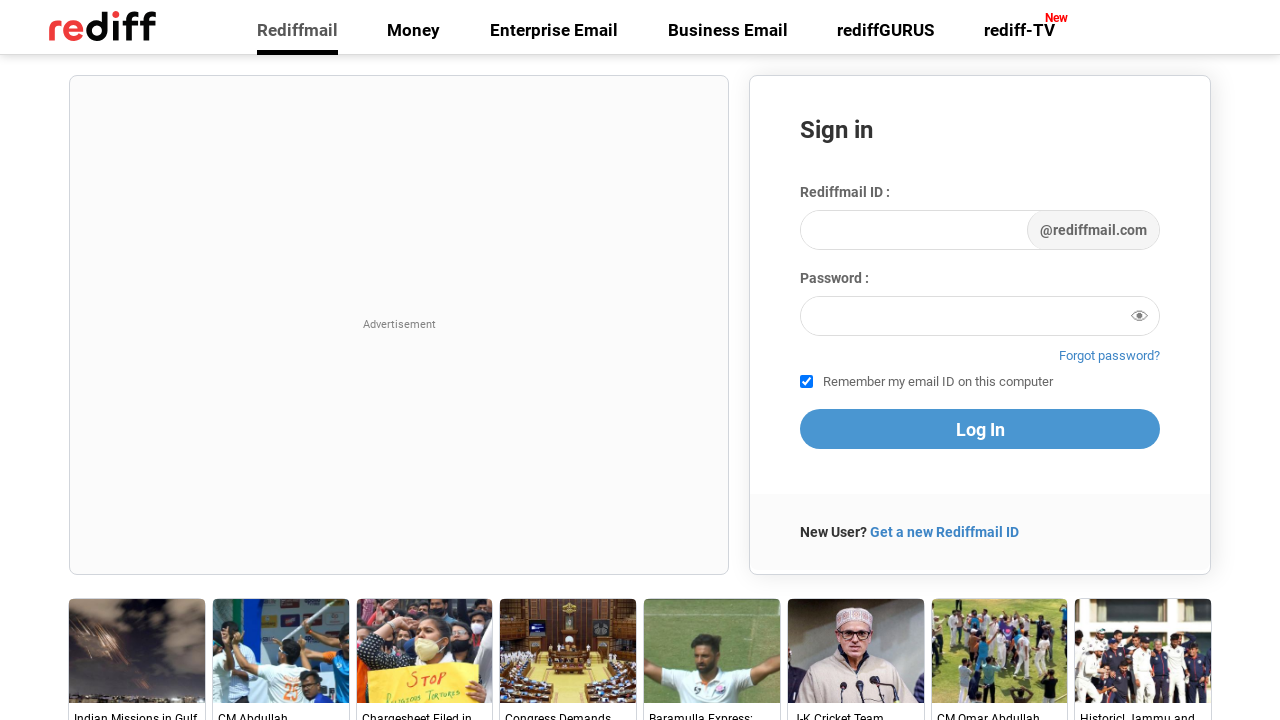

Scrolled down the page by 2000 pixels using JavaScript
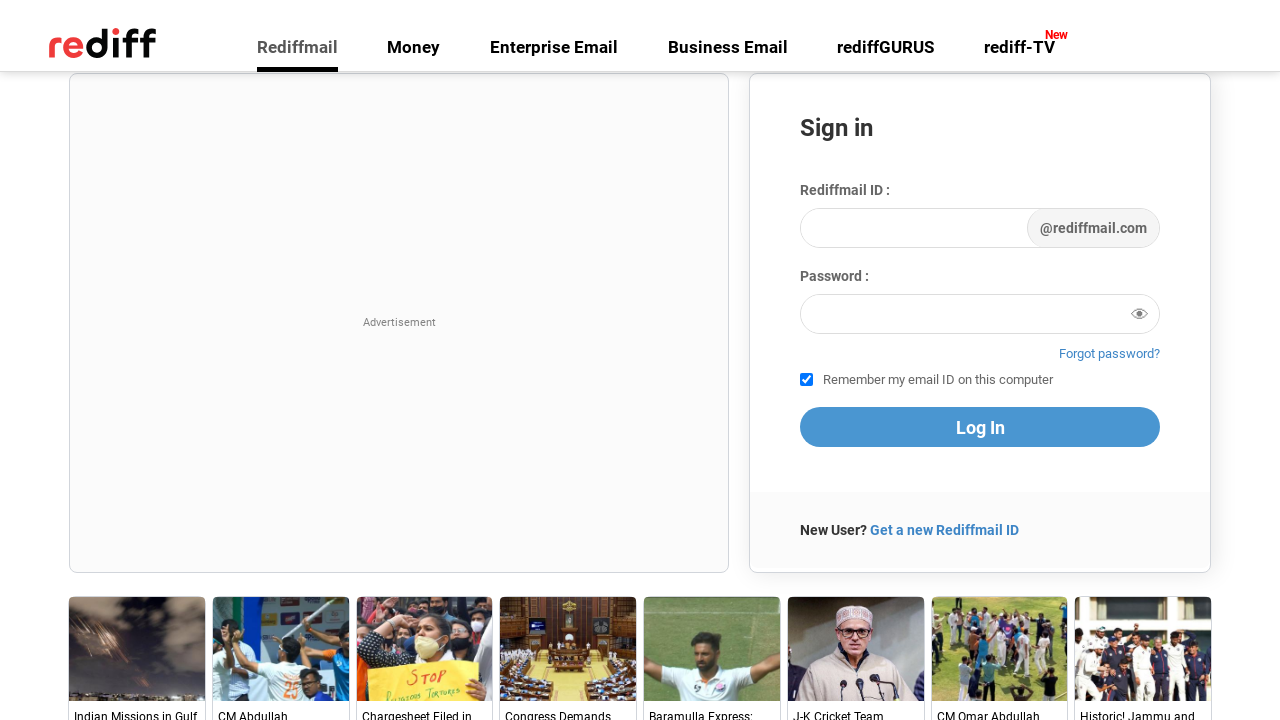

Scrolled up the page by 2000 pixels using JavaScript
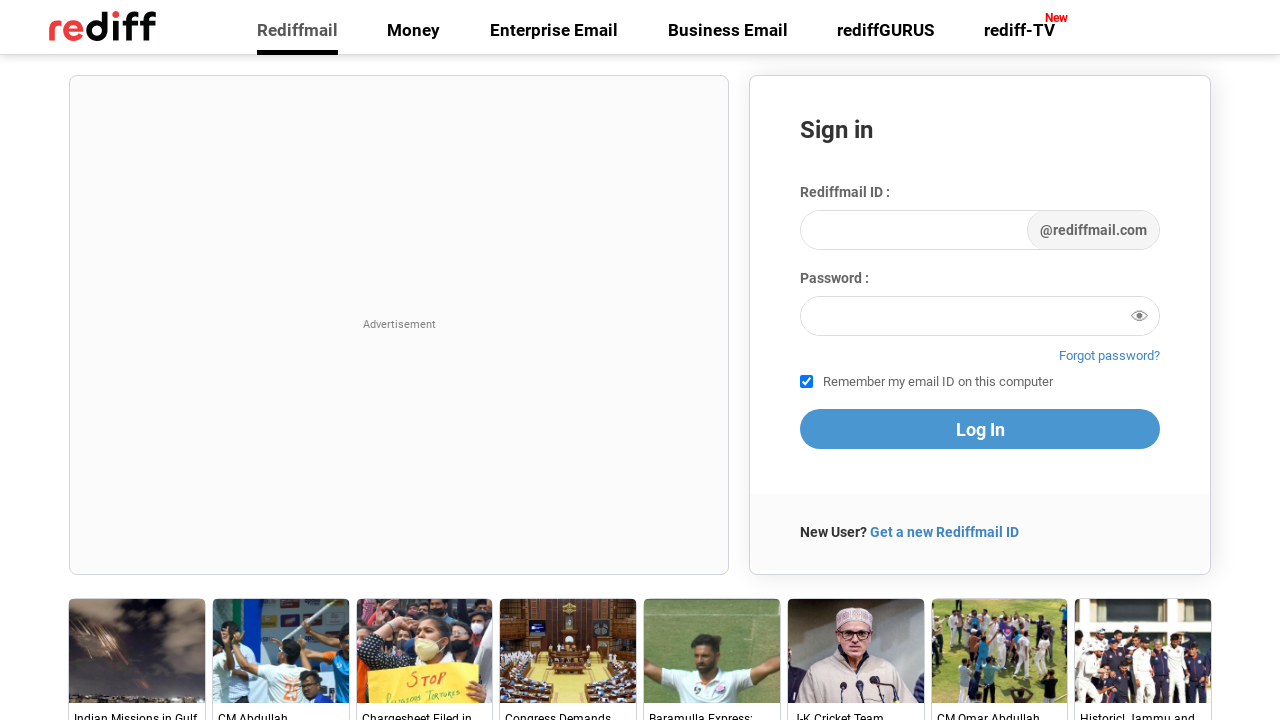

Scrolled to the bottom of the document
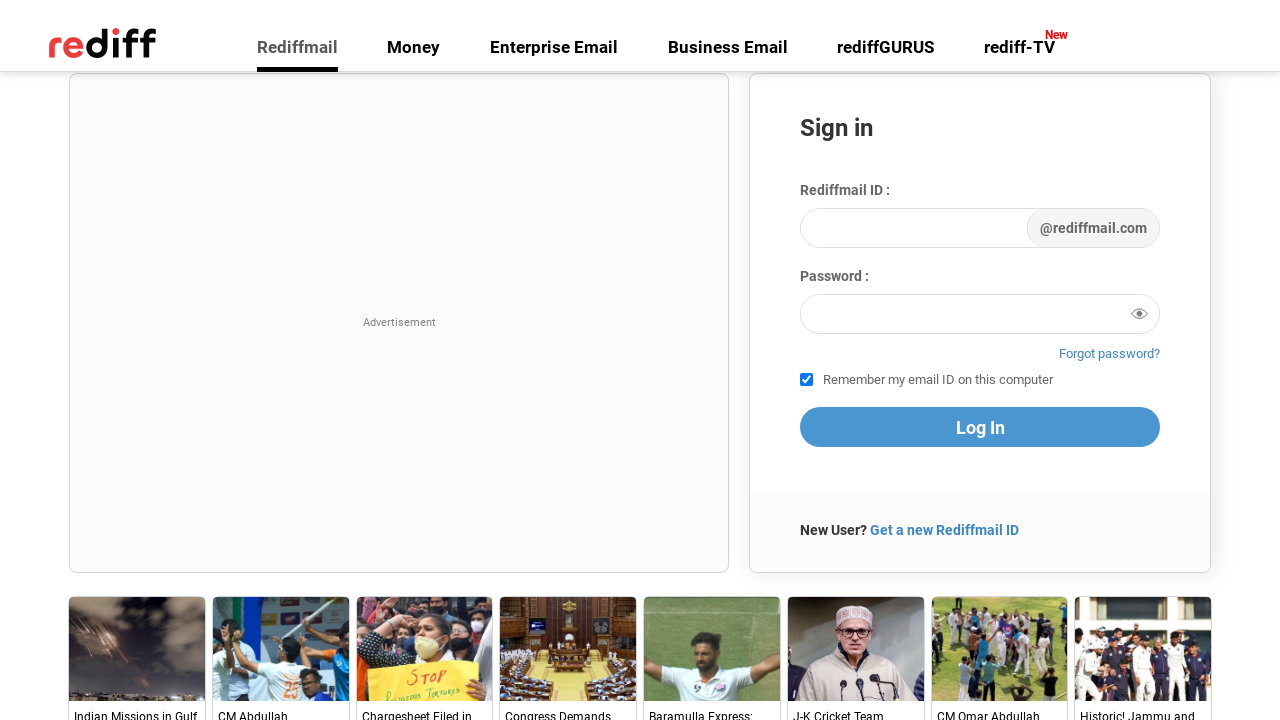

Scrolled back to the top of the document
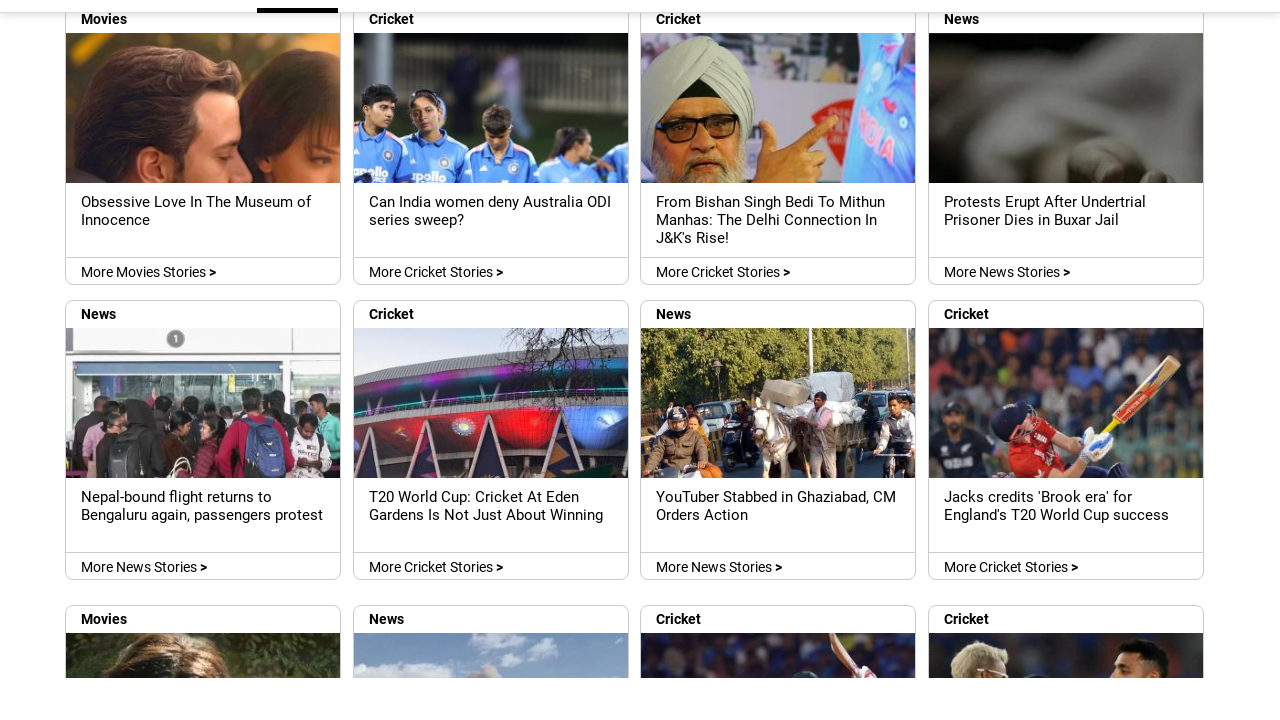

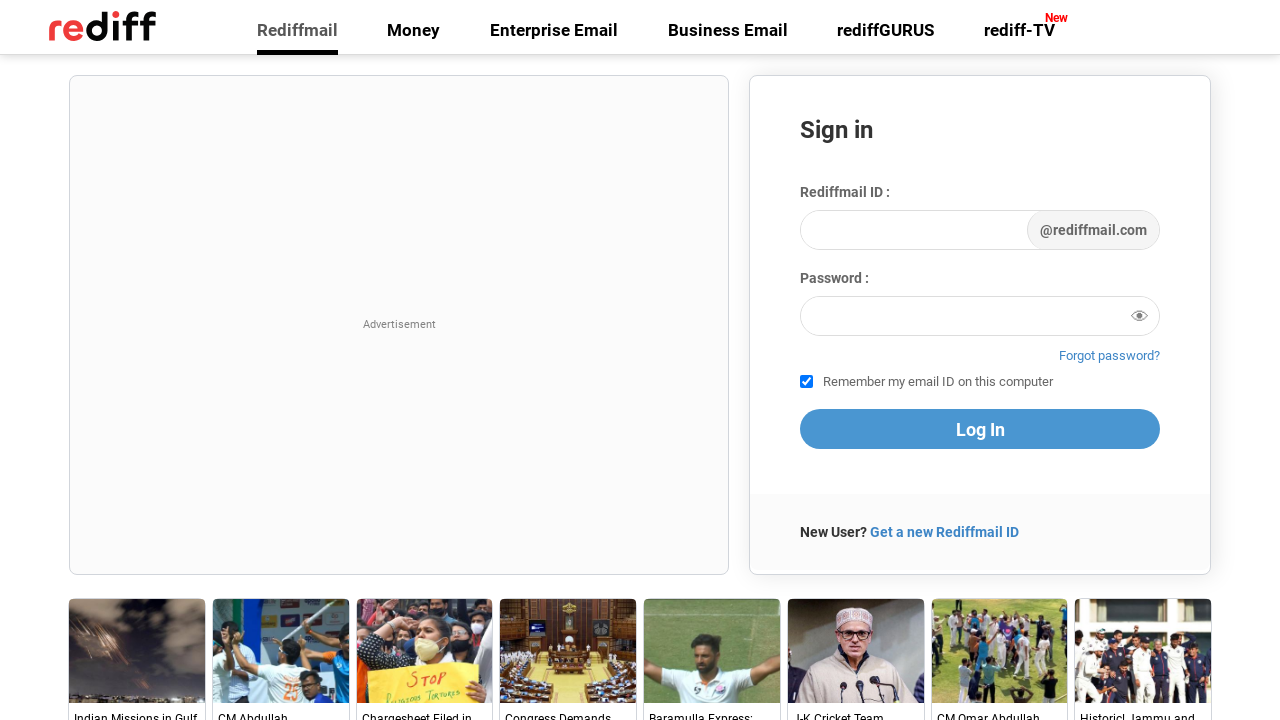